Tests CSS media queries by resizing the window and checking element visibility

Starting URL: https://testpages.eviltester.com/styled/css-media-queries.html

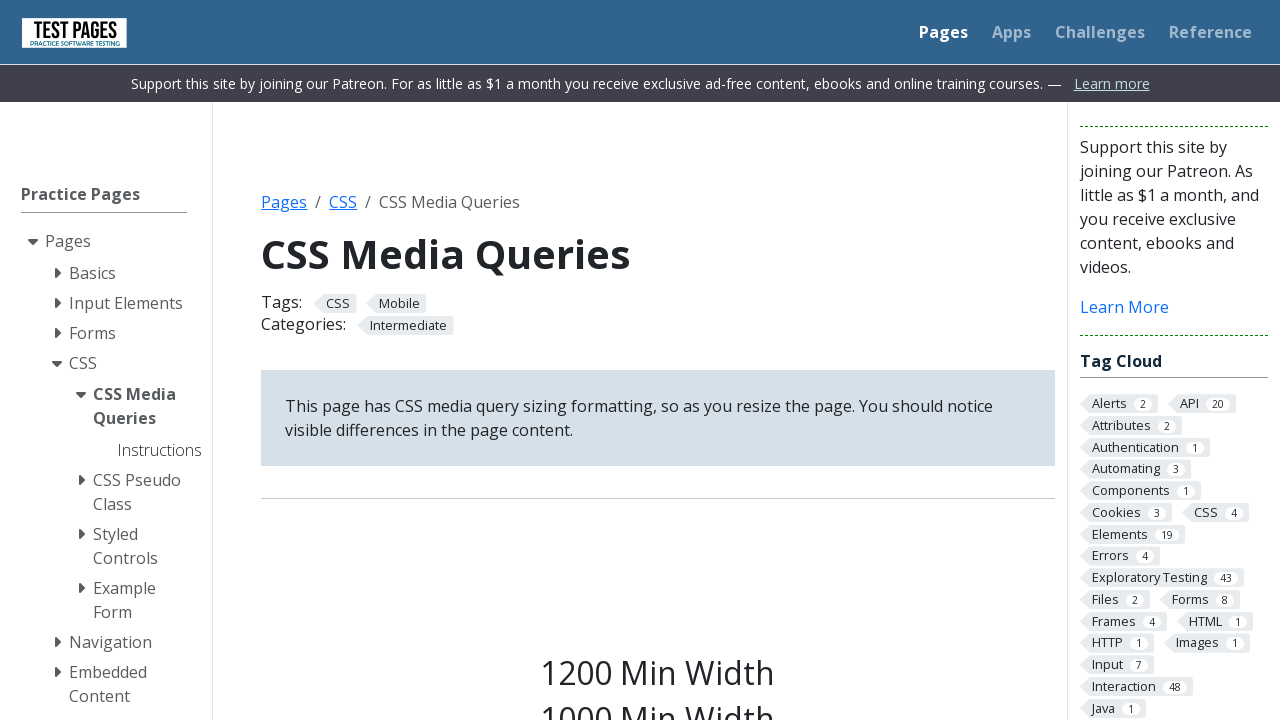

Set viewport size to 1200x1080
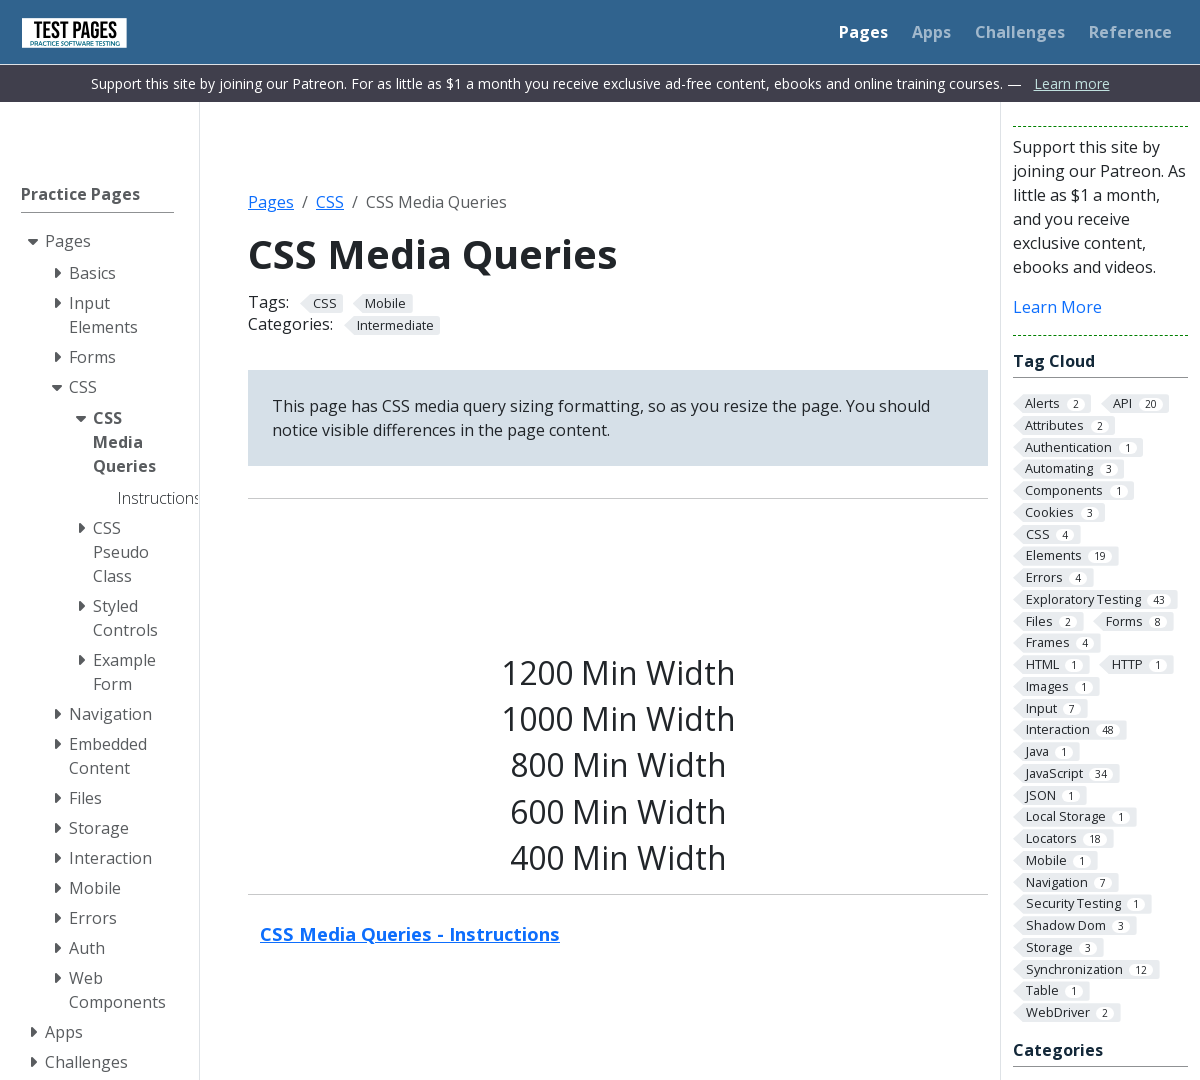

Waited for .s1200 element to be visible at 1200px width
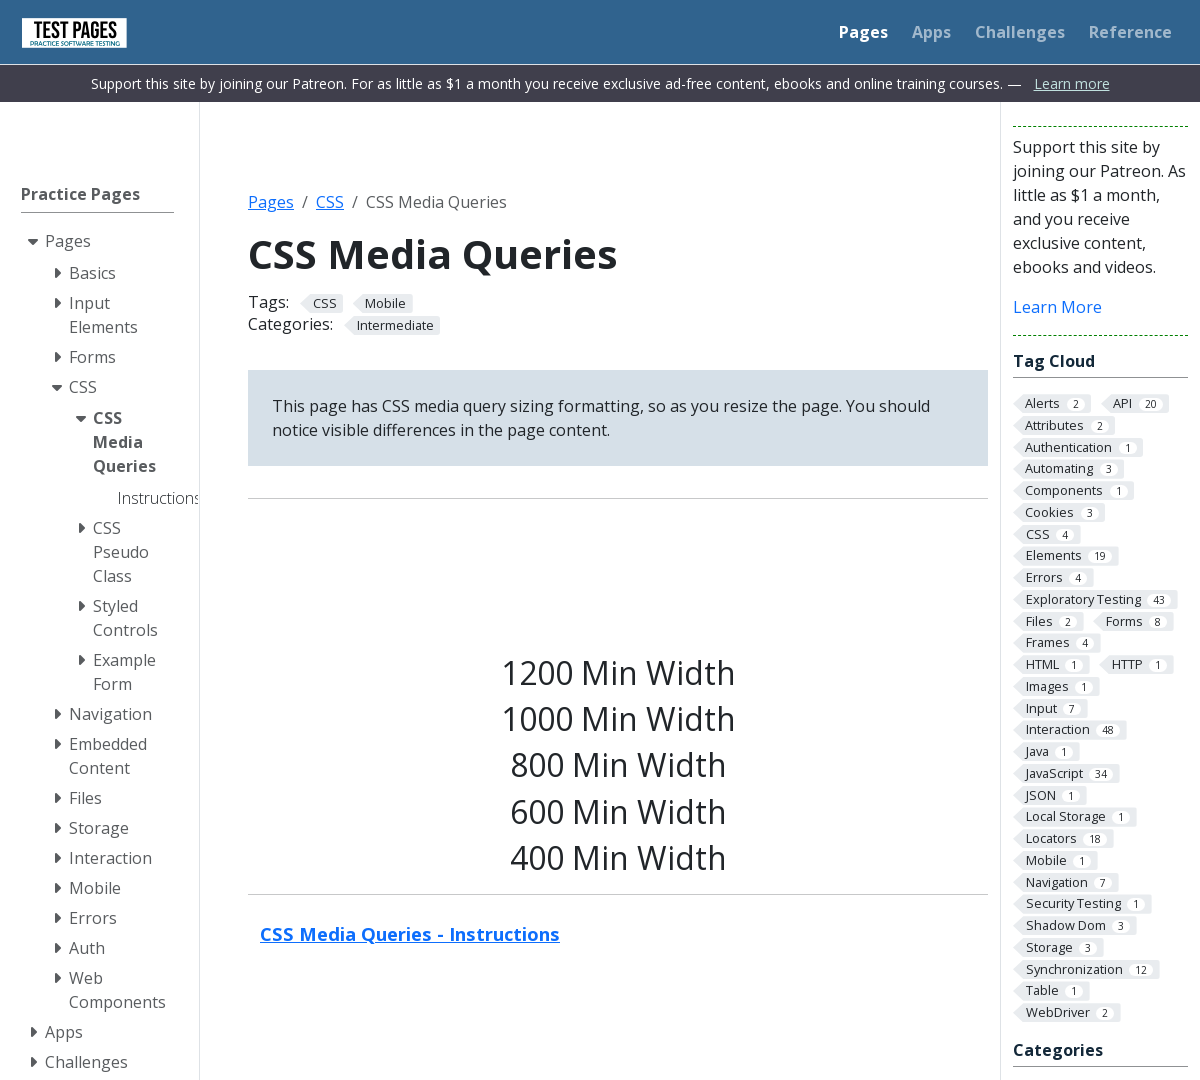

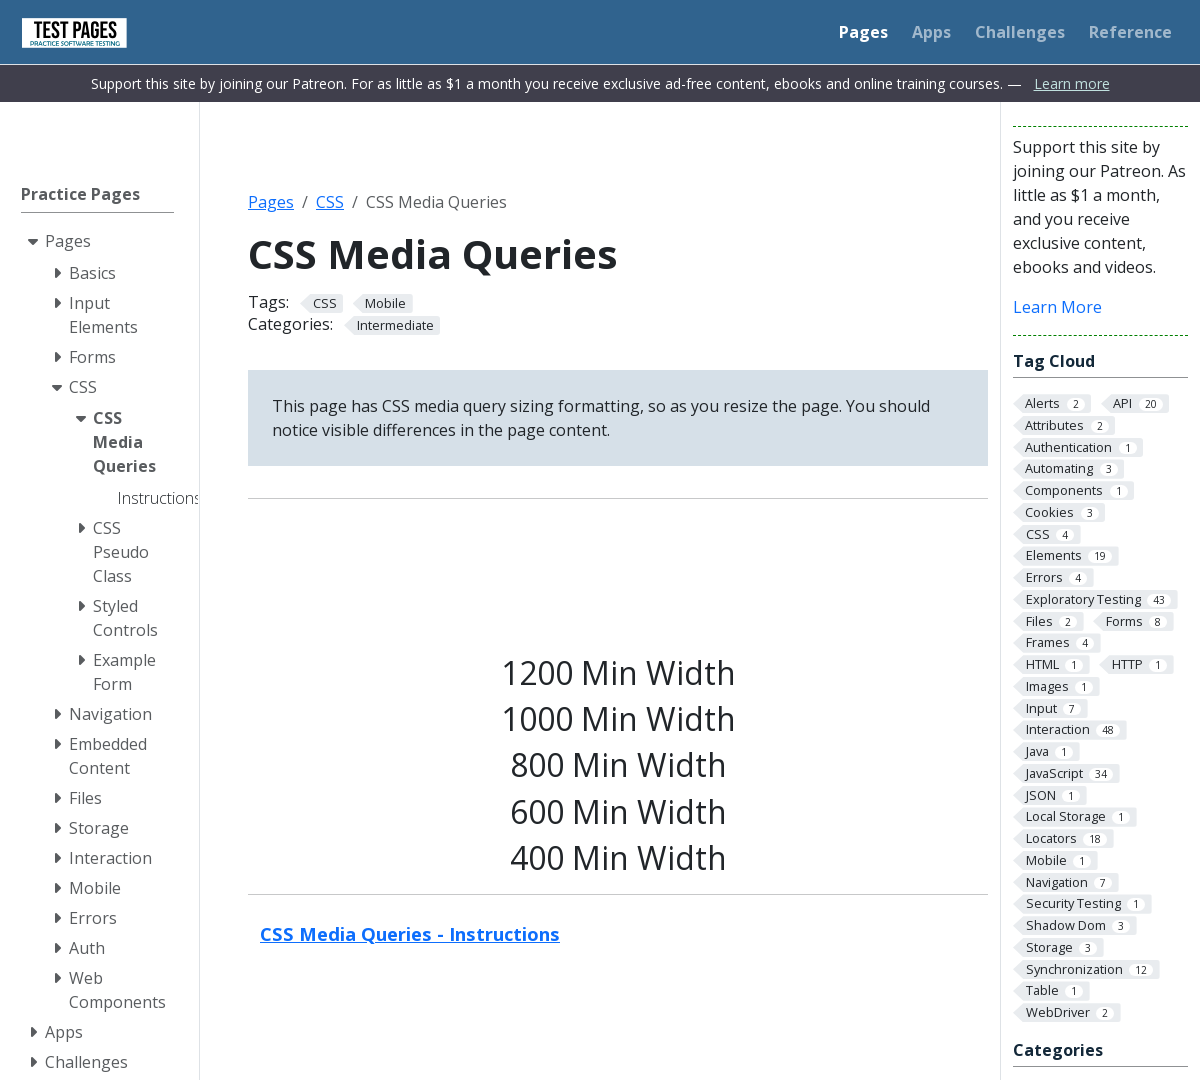